Tests bank account withdrawal functionality by logging in as a customer, selecting an account, and withdrawing money

Starting URL: https://www.globalsqa.com/angularJs-protractor/BankingProject/#/login

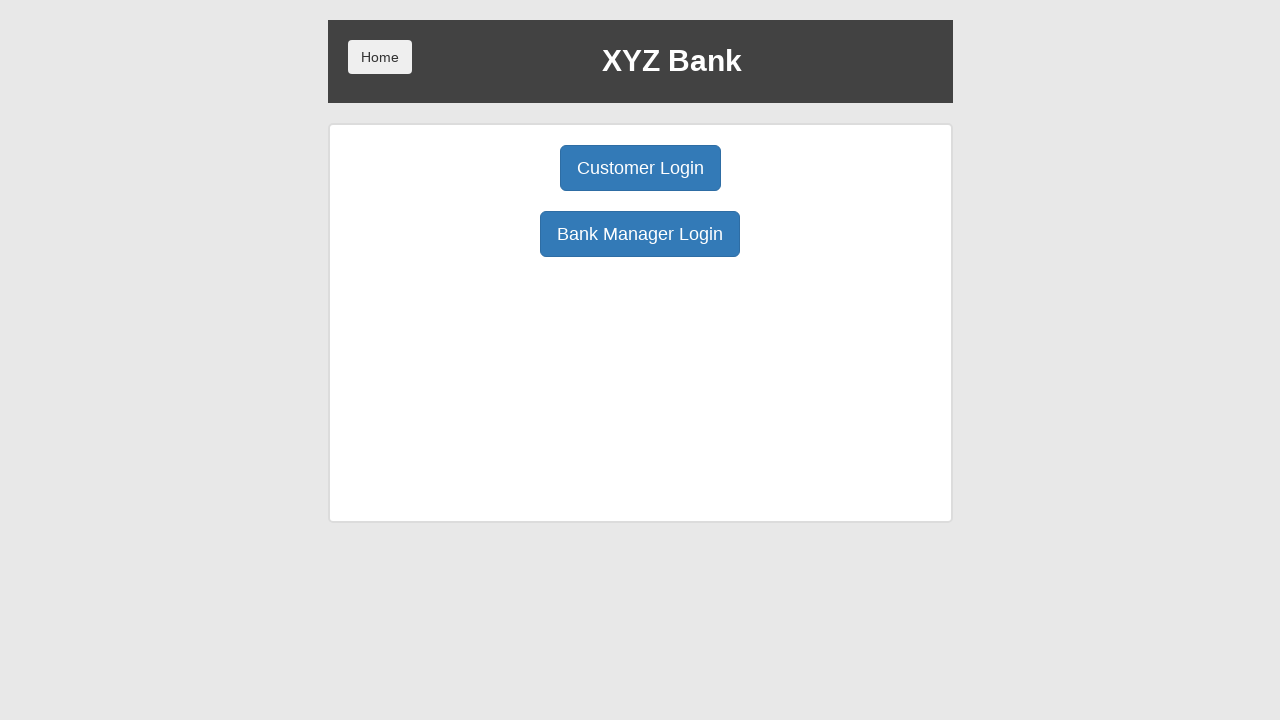

Clicked Customer Login button at (640, 168) on xpath=//button[text()='Customer Login']
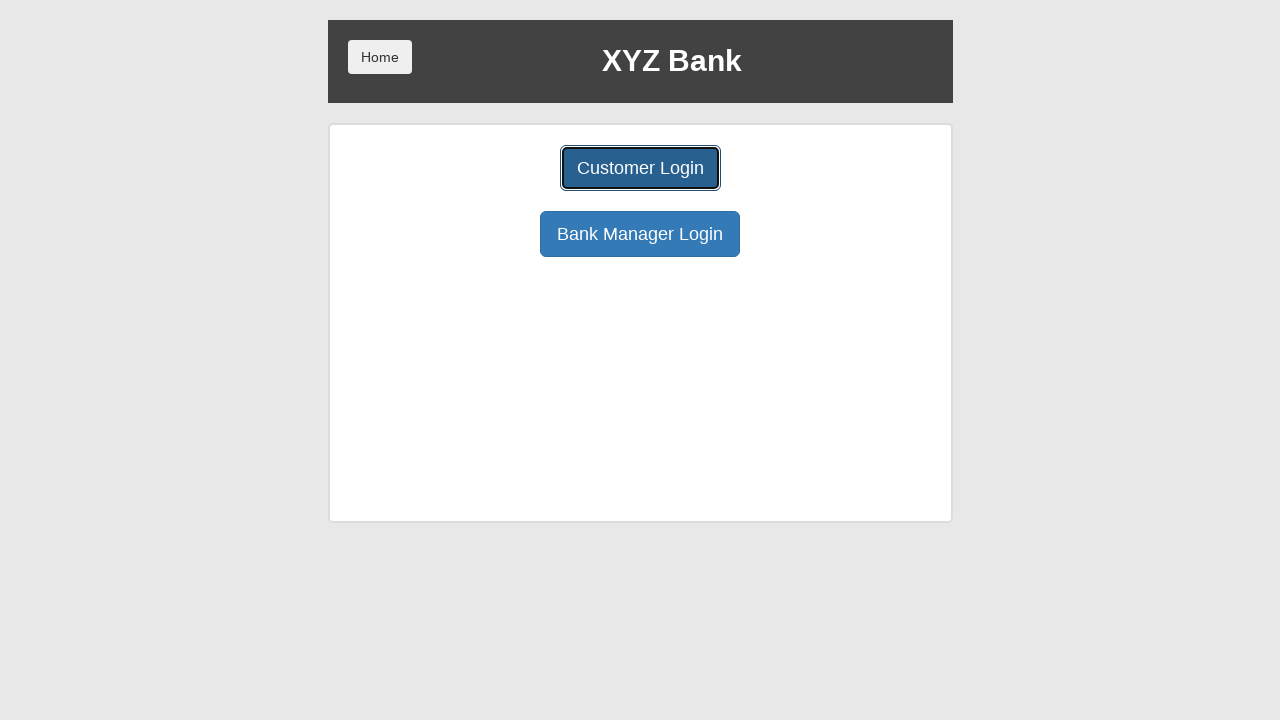

User select dropdown became visible
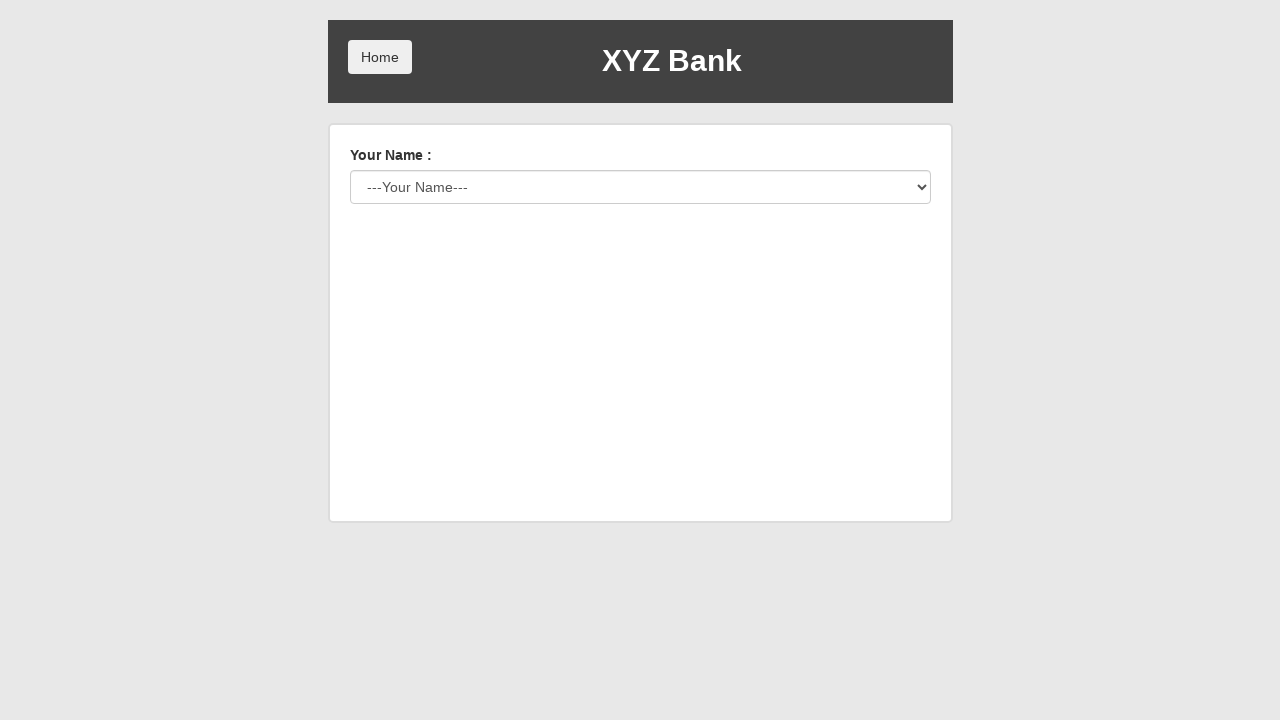

Selected Hermoine Granger from user dropdown on //select[@id='userSelect']
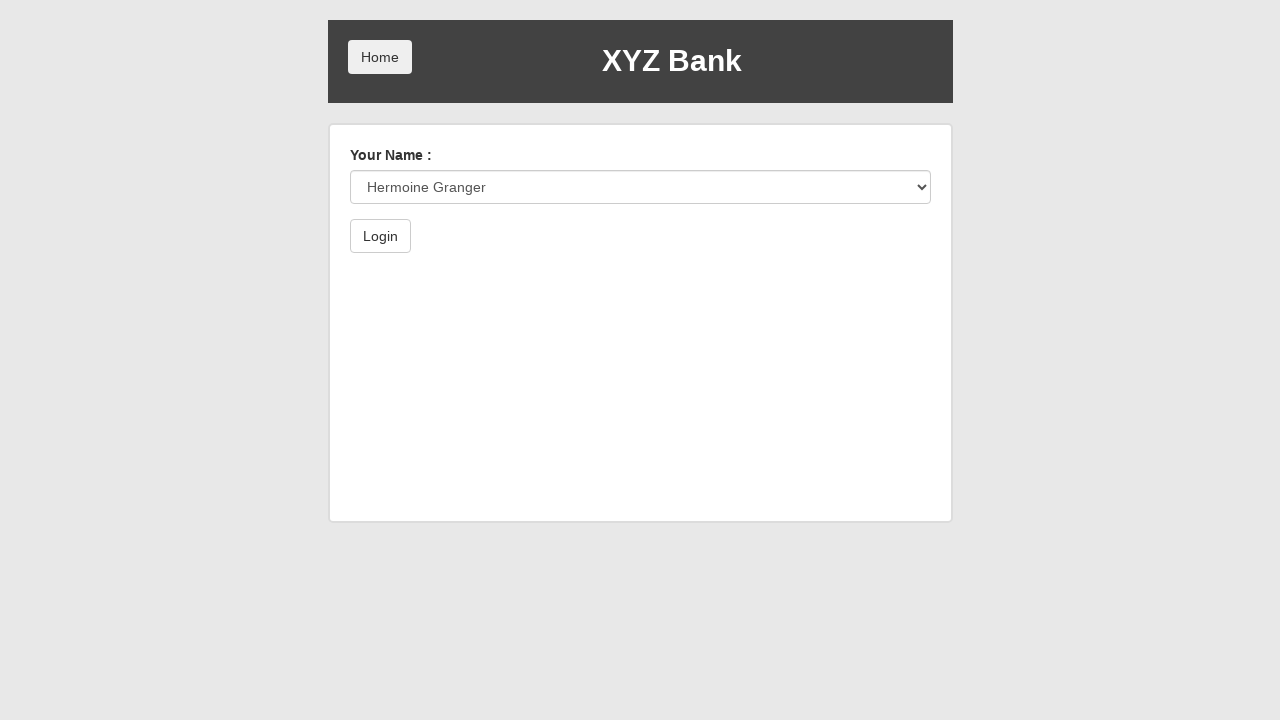

Clicked Login button to authenticate at (380, 236) on xpath=//button[text()='Login']
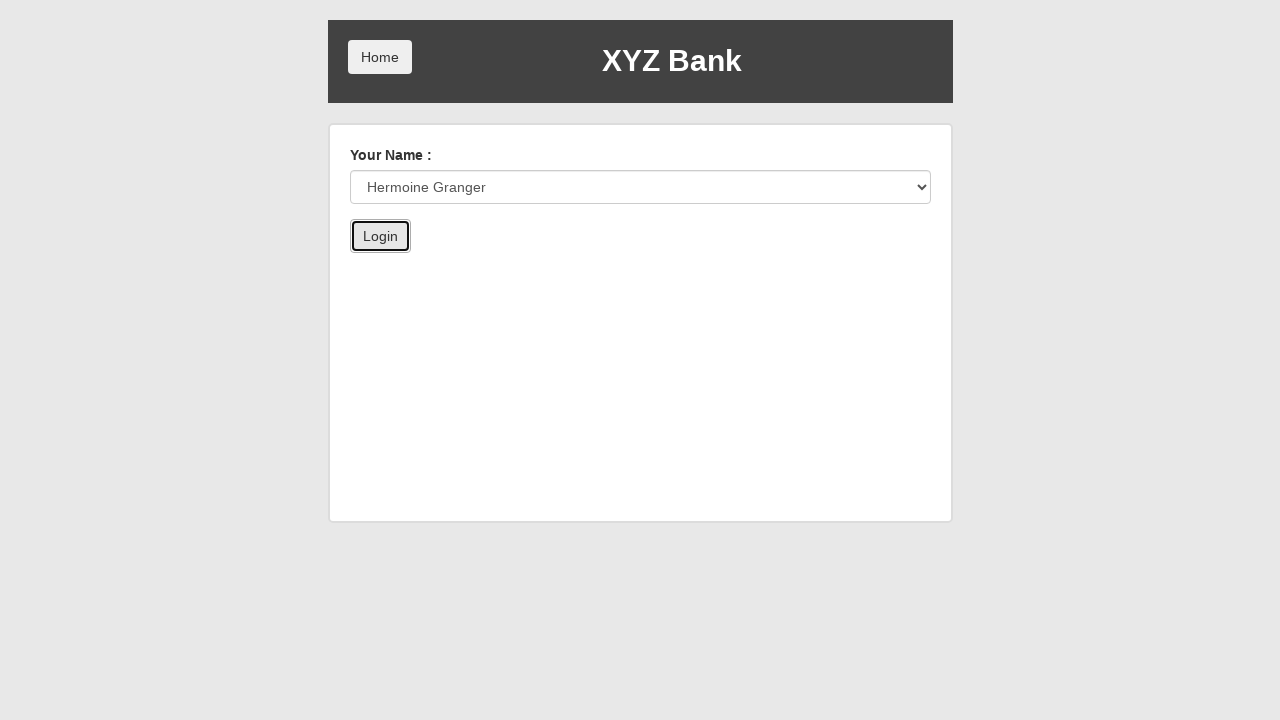

Clicked Withdrawal menu button at (760, 264) on xpath=//button[@ng-class='btnClass3']
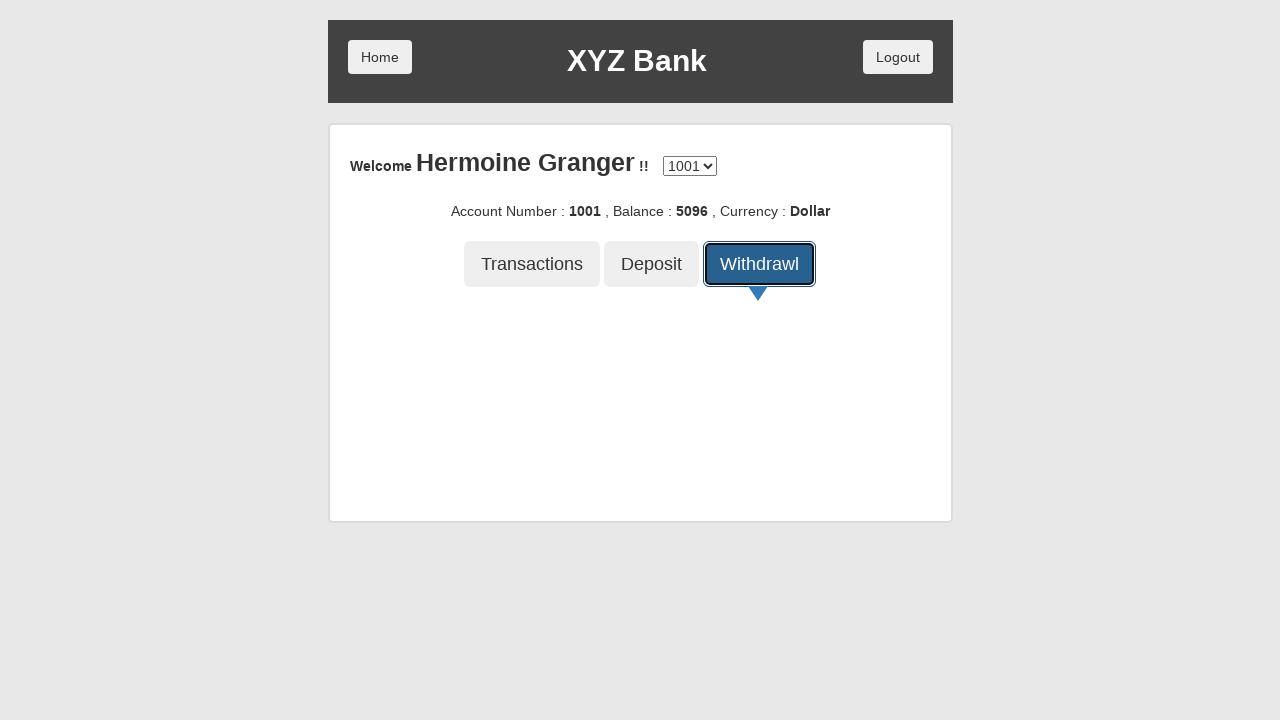

Entered withdrawal amount of 1 on //input[@placeholder='amount']
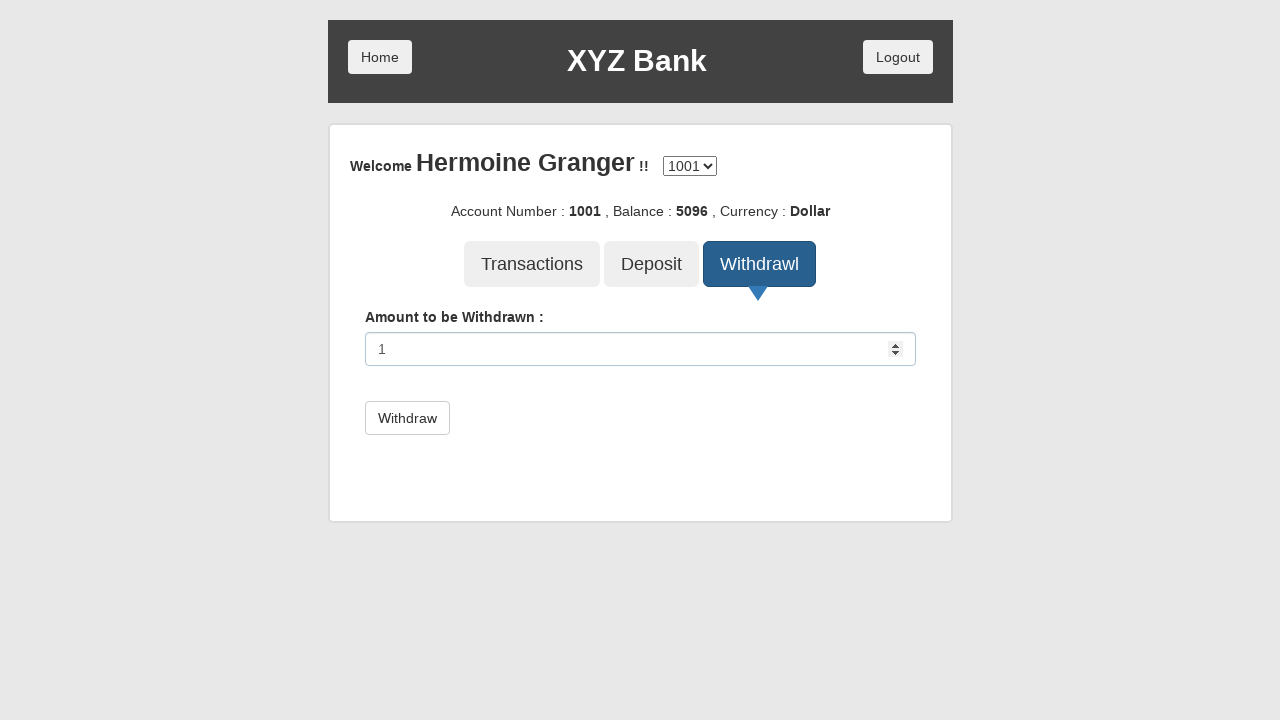

Clicked Withdraw button to submit withdrawal request at (407, 418) on xpath=//button[text()='Withdraw']
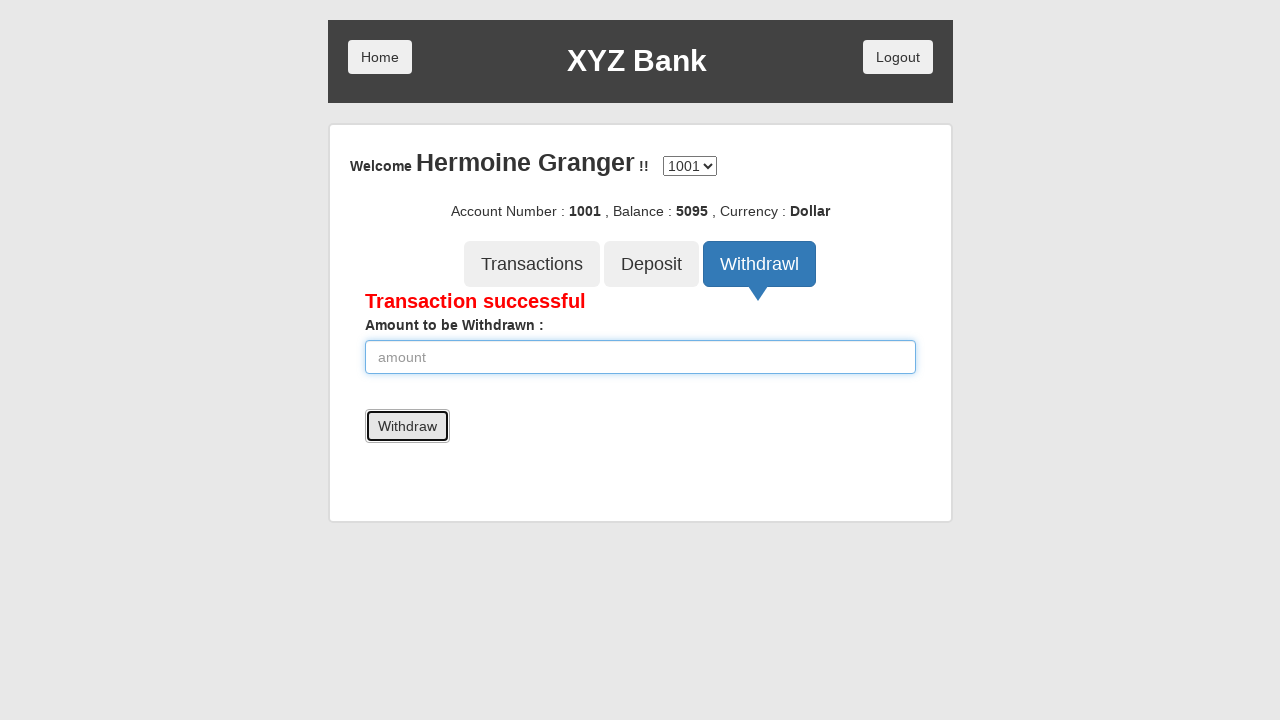

Error message appeared indicating withdrawal failed due to insufficient funds
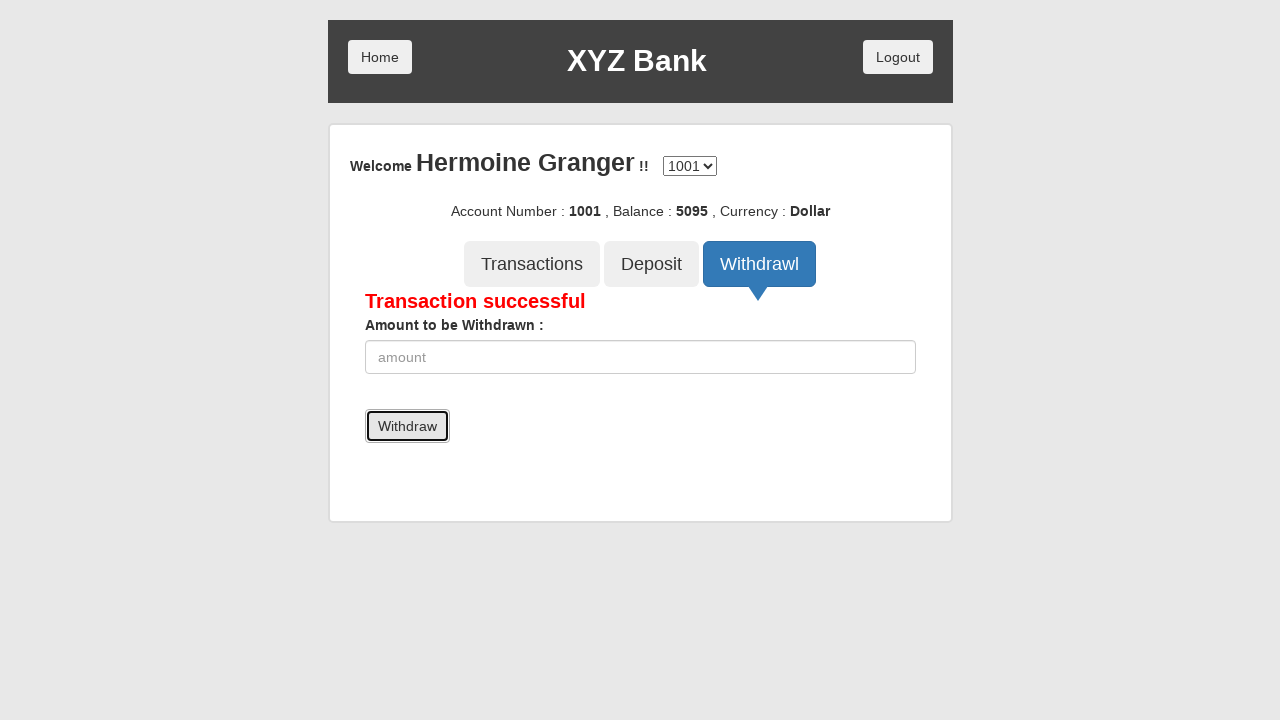

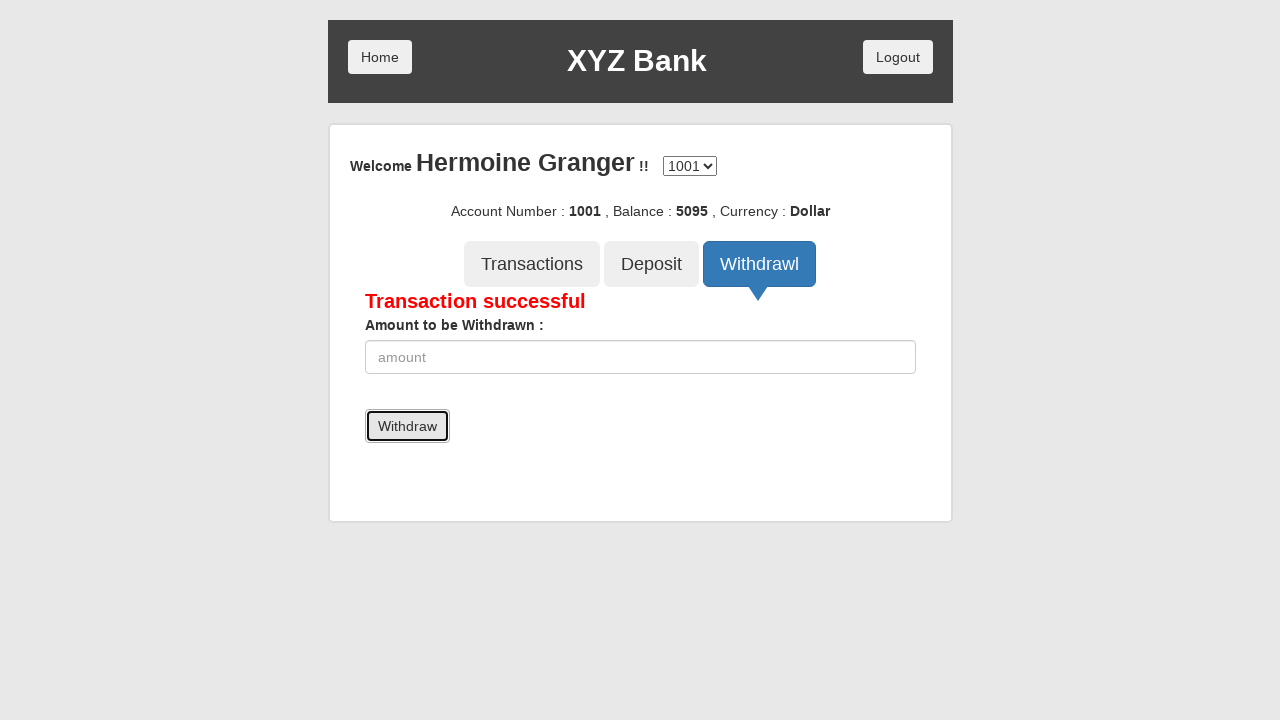